Verifies that the OrangeHRM login page has the correct page title

Starting URL: https://opensource-demo.orangehrmlive.com/

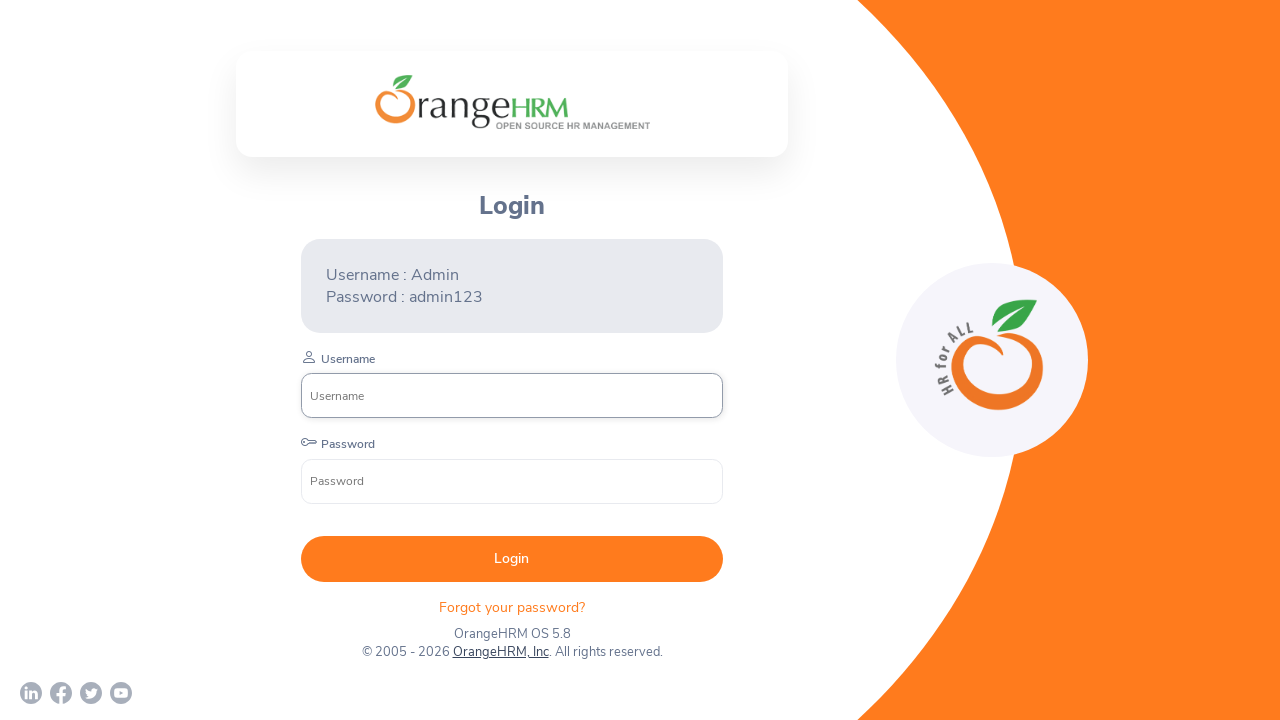

Waited for page to reach domcontentloaded state
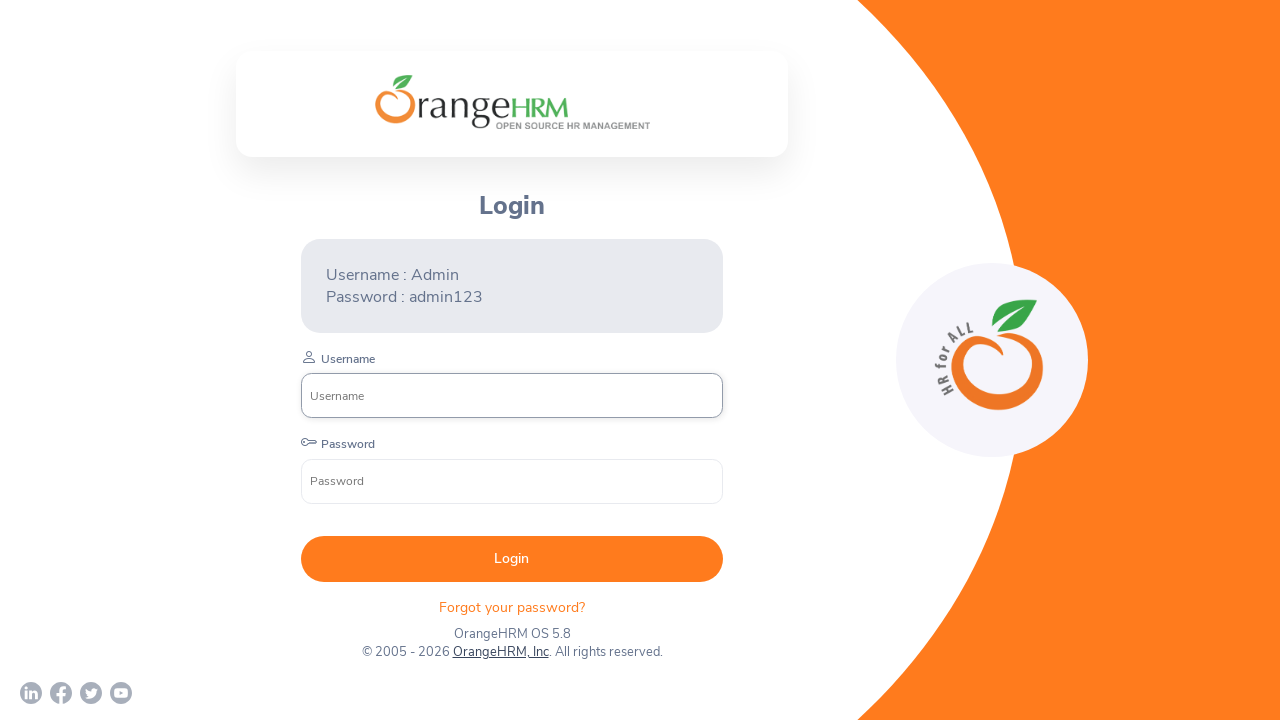

Retrieved page title
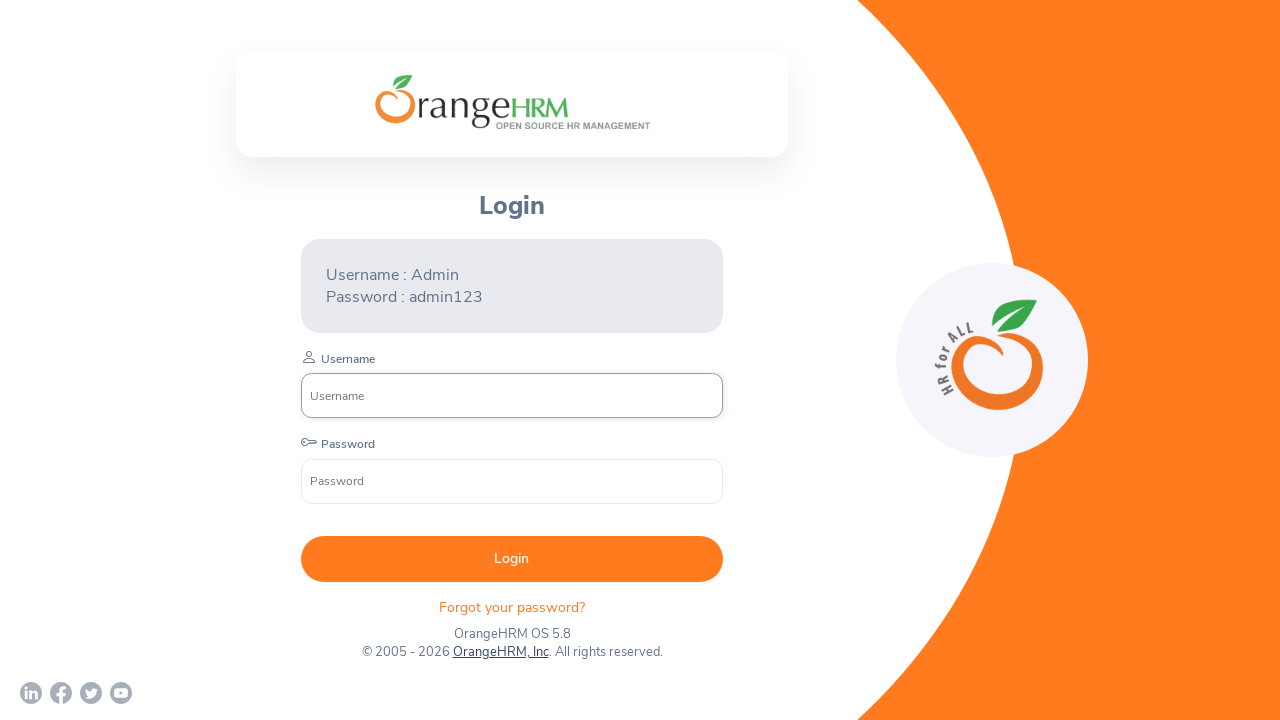

Verified page title is 'OrangeHRM'
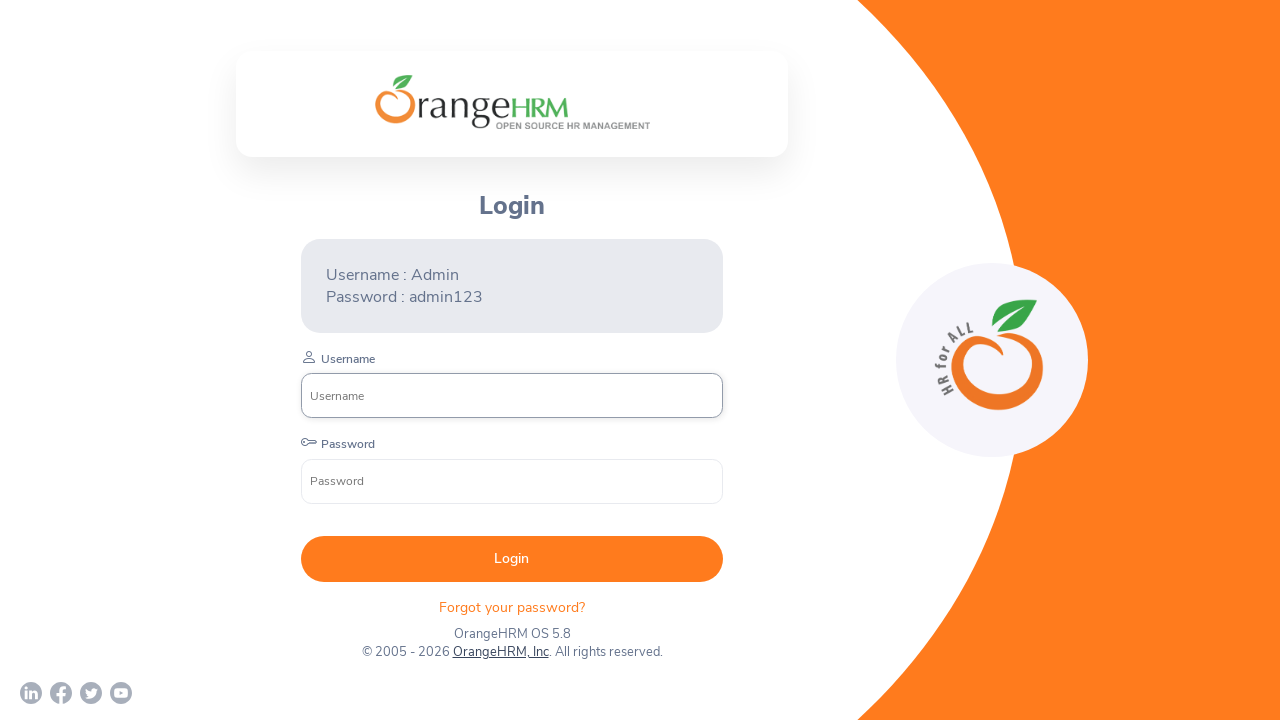

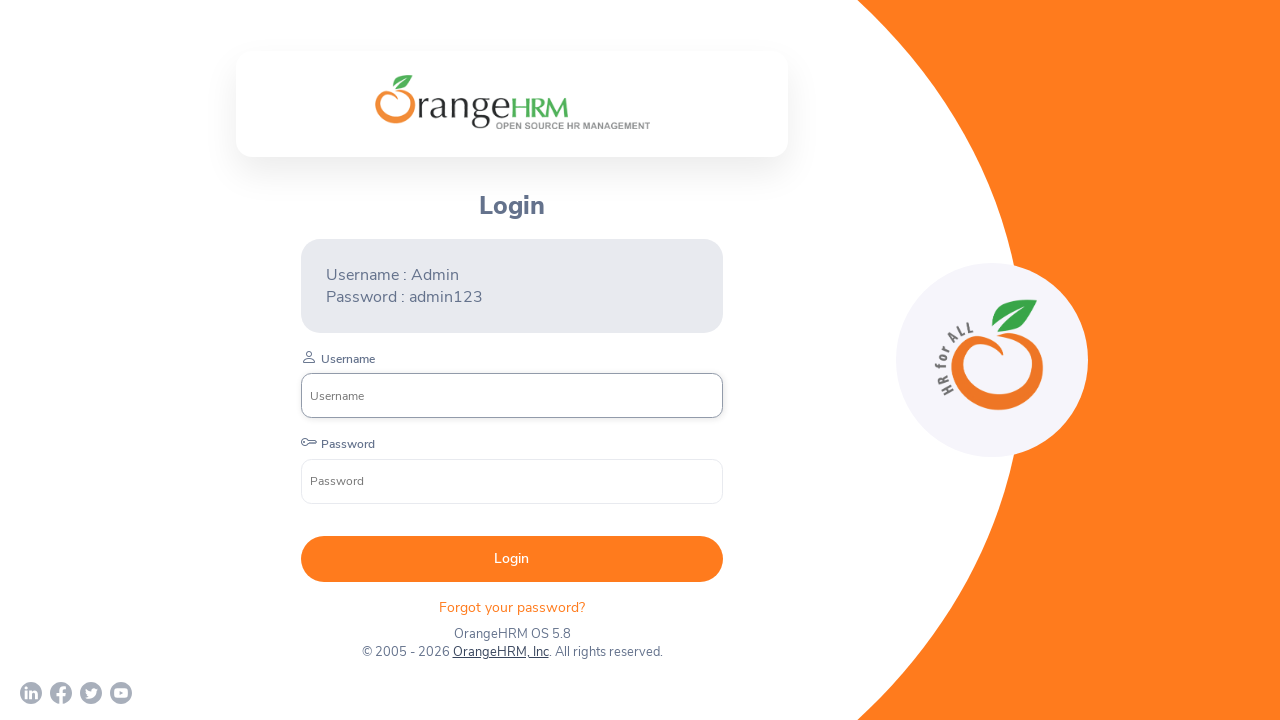